Verifies that the sidebar navigation is visible and contains the Getting Started section with expected menu items

Starting URL: https://docs.qameta.io/allure-testops/

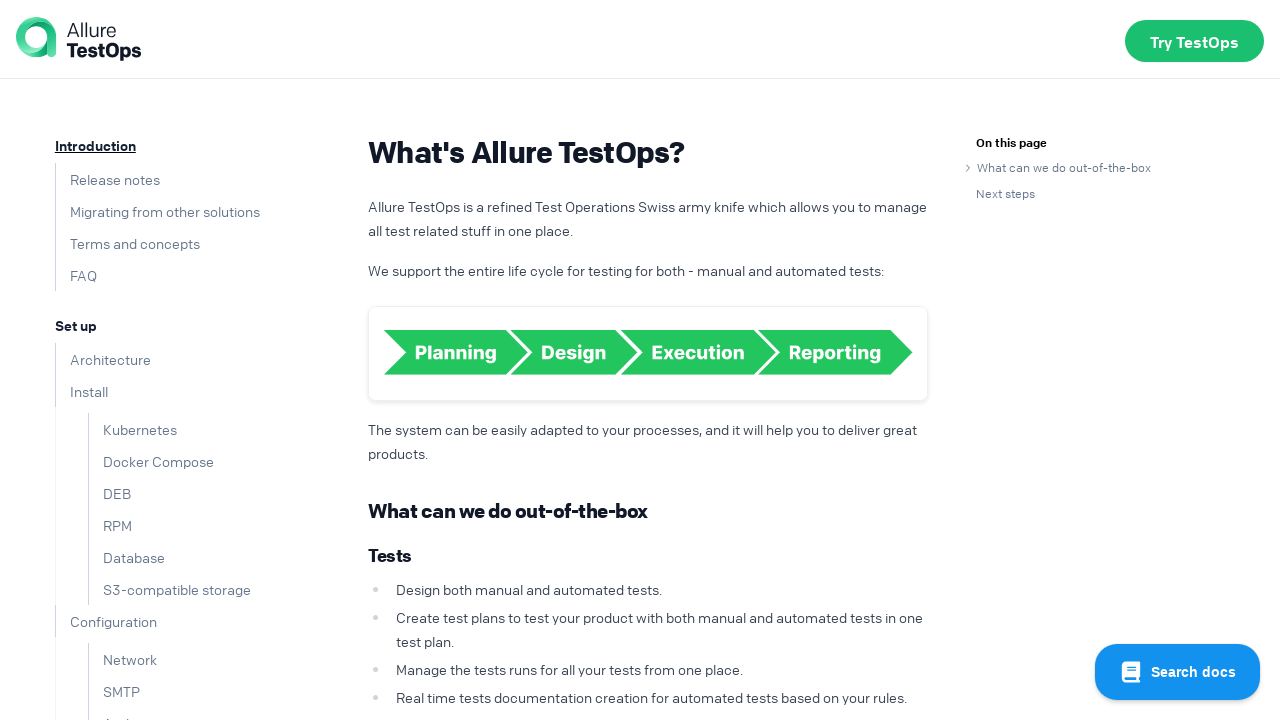

Navigated to Allure TestOps documentation home page
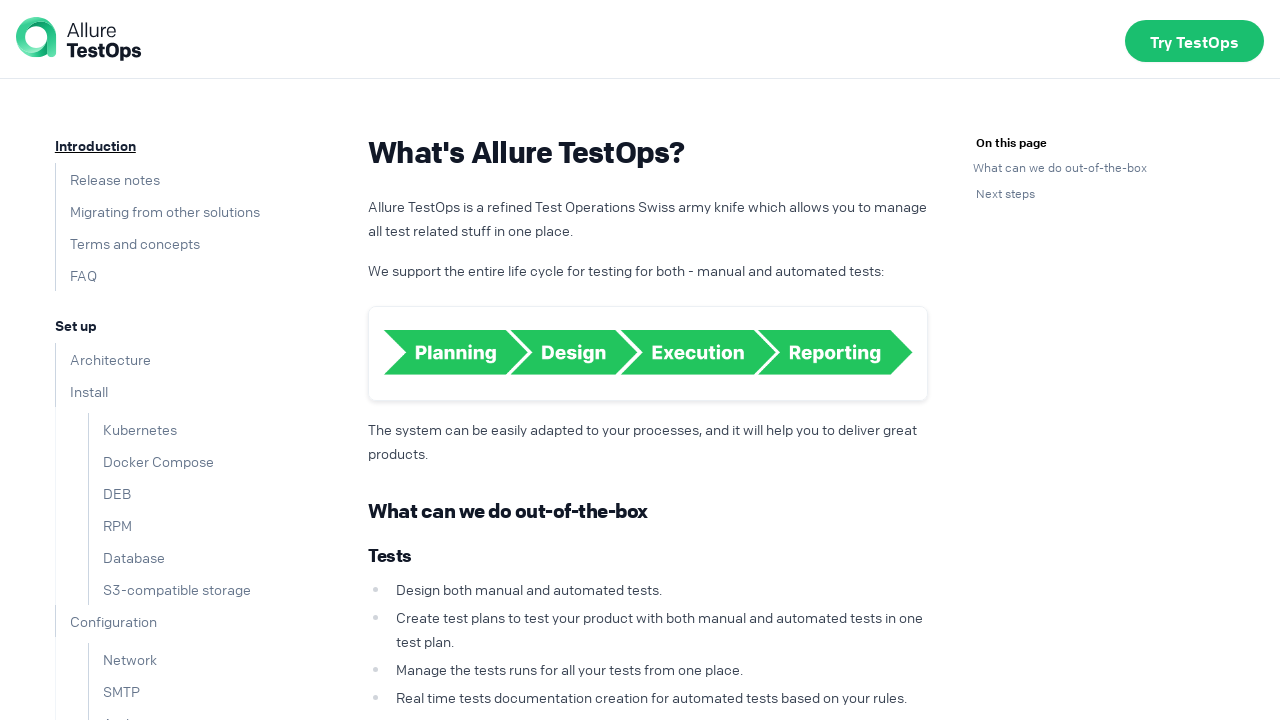

Verified sidebar navigation is visible
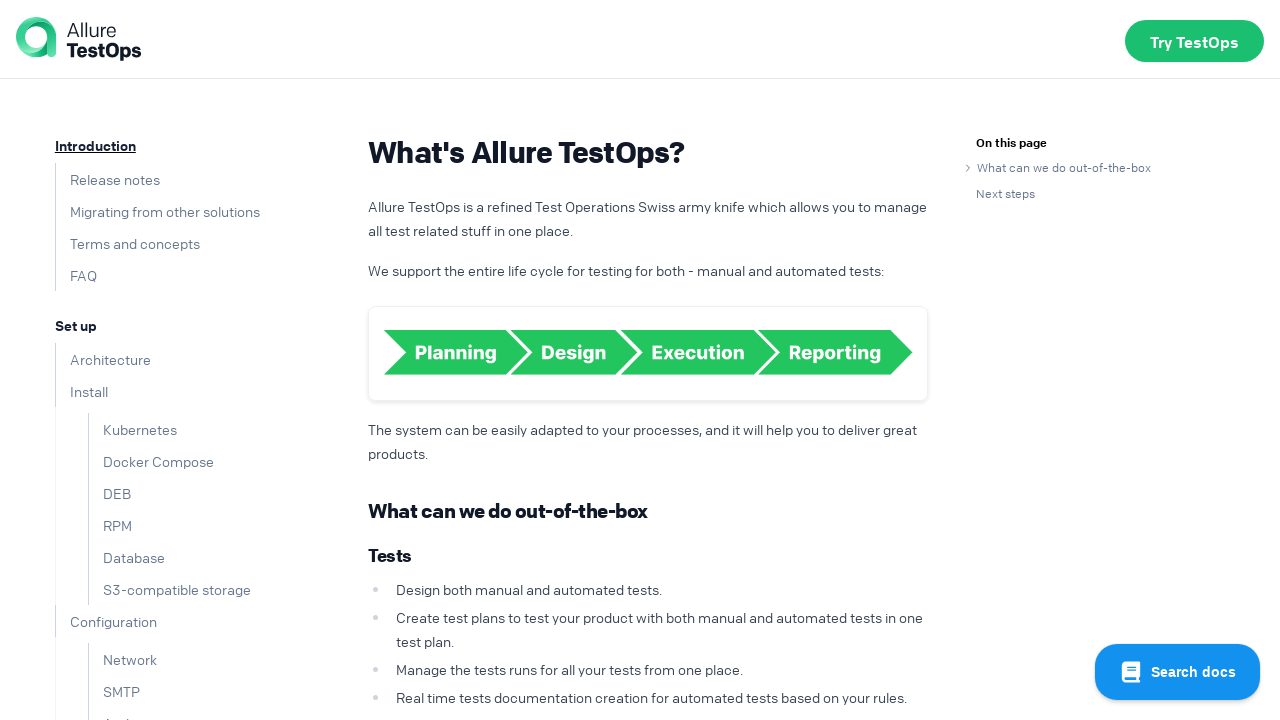

Verified sidebar contains 'Getting started' text
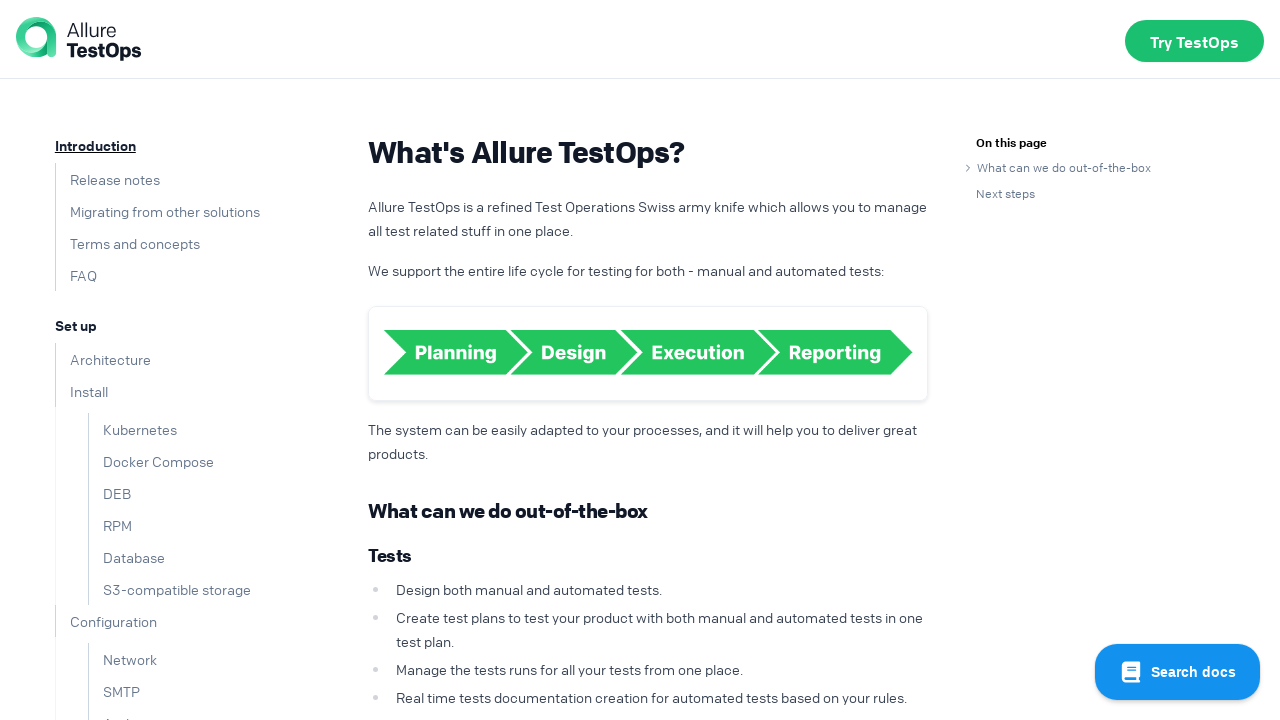

Verified sidebar contains 'Create a project' text
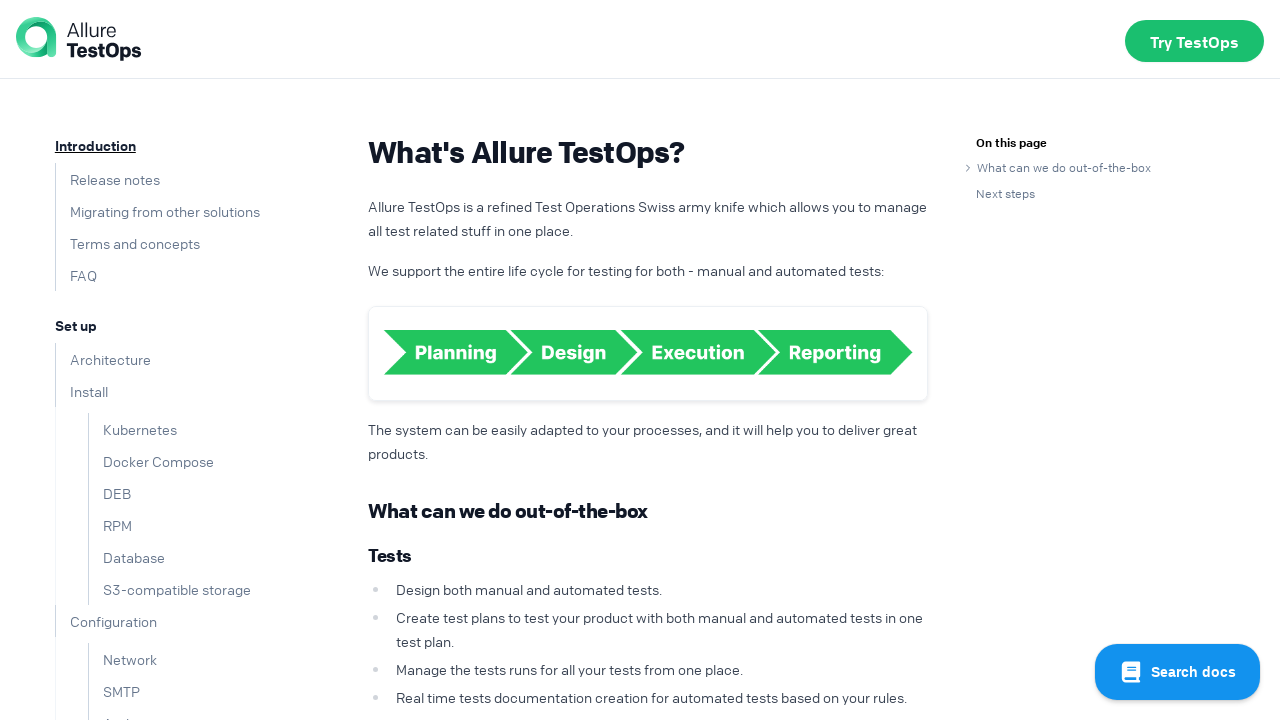

Verified sidebar contains 'Run a manual test case' text
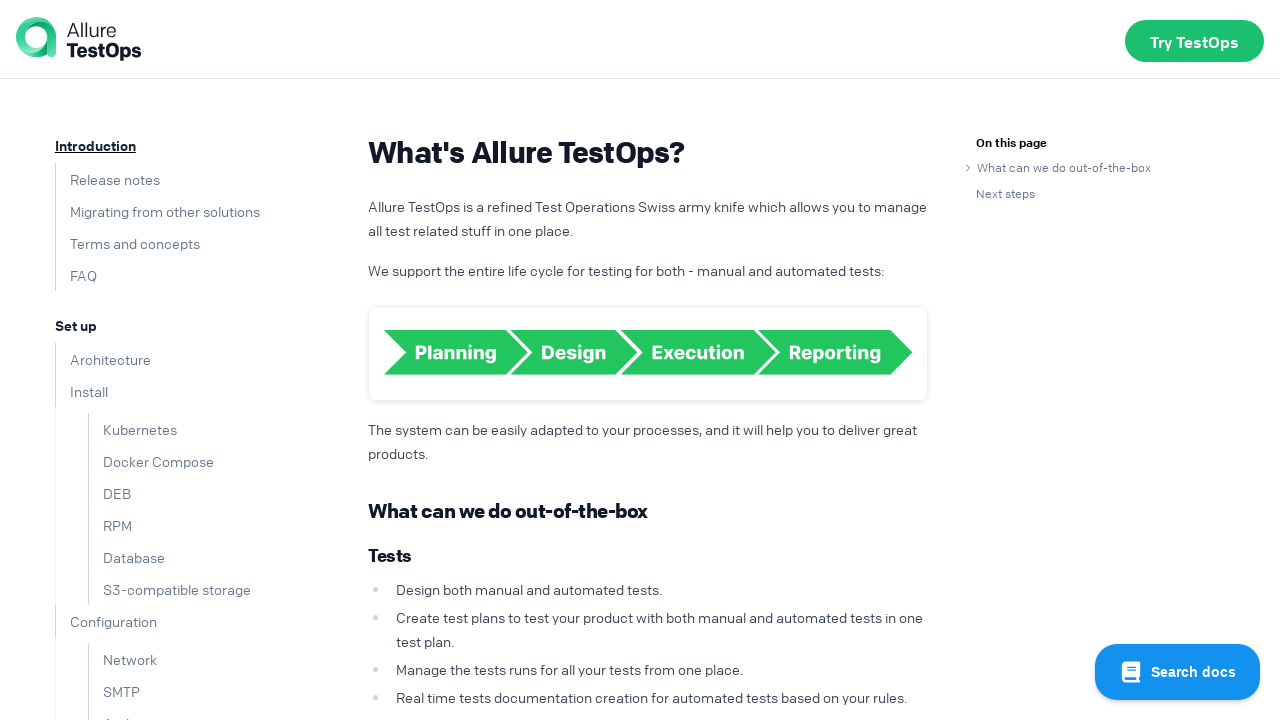

Verified sidebar contains 'Run an automated test case' text
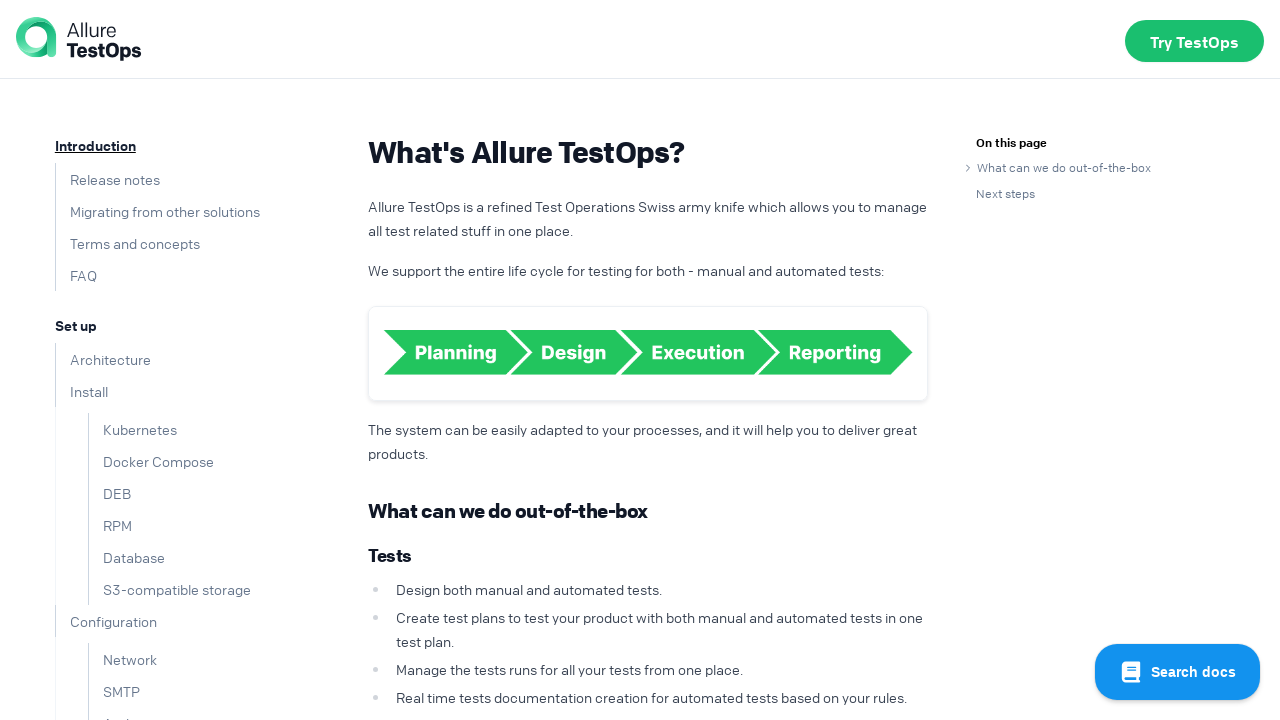

Verified sidebar contains 'Create a combined launch' text
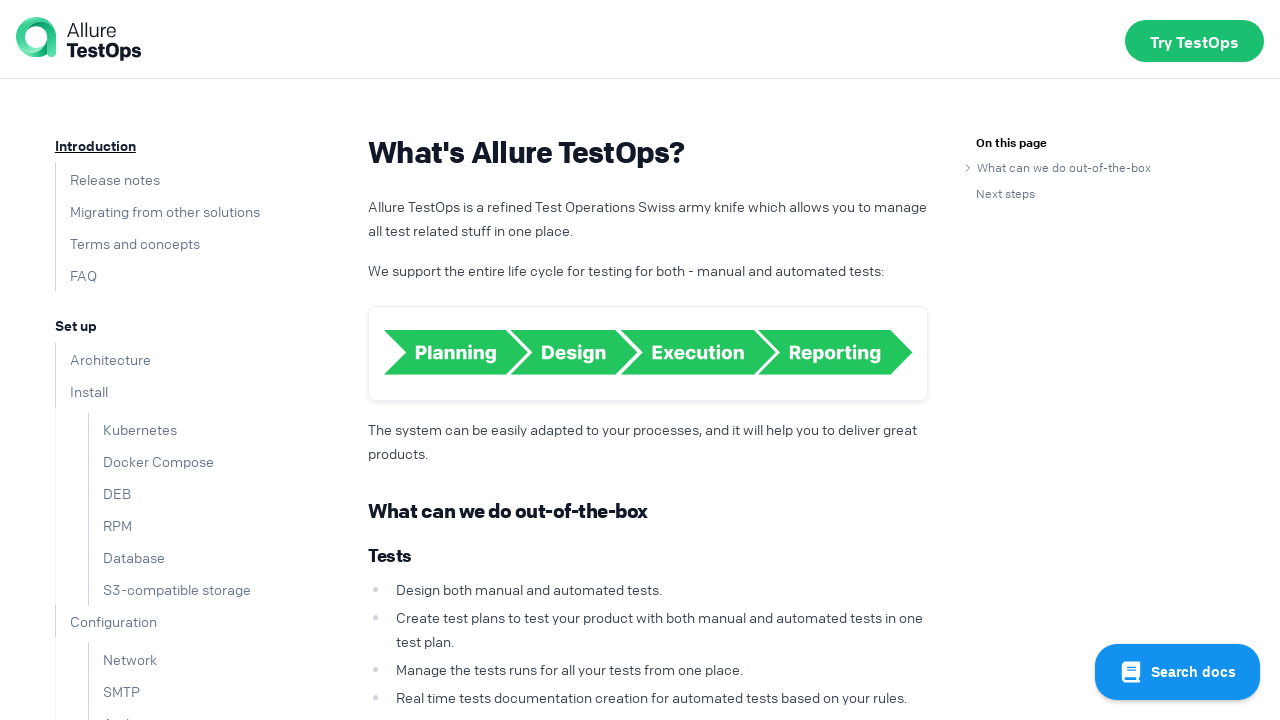

Verified sidebar contains 'Work with test results' text
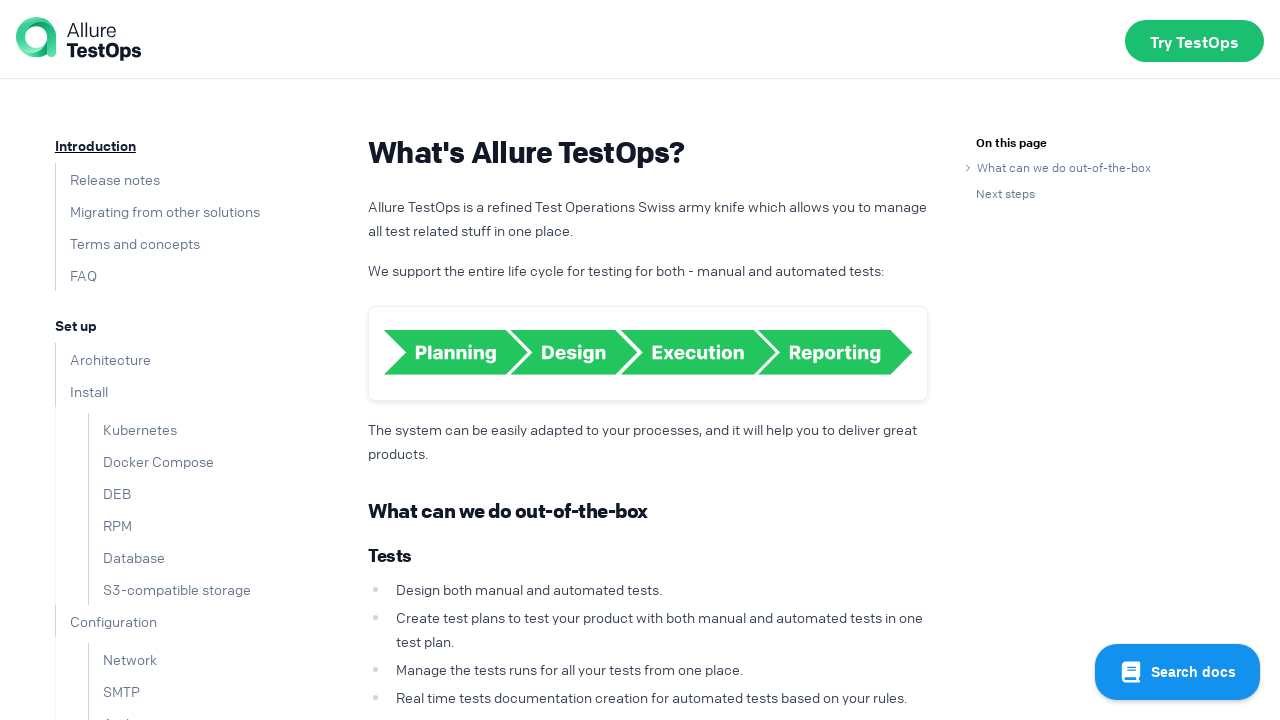

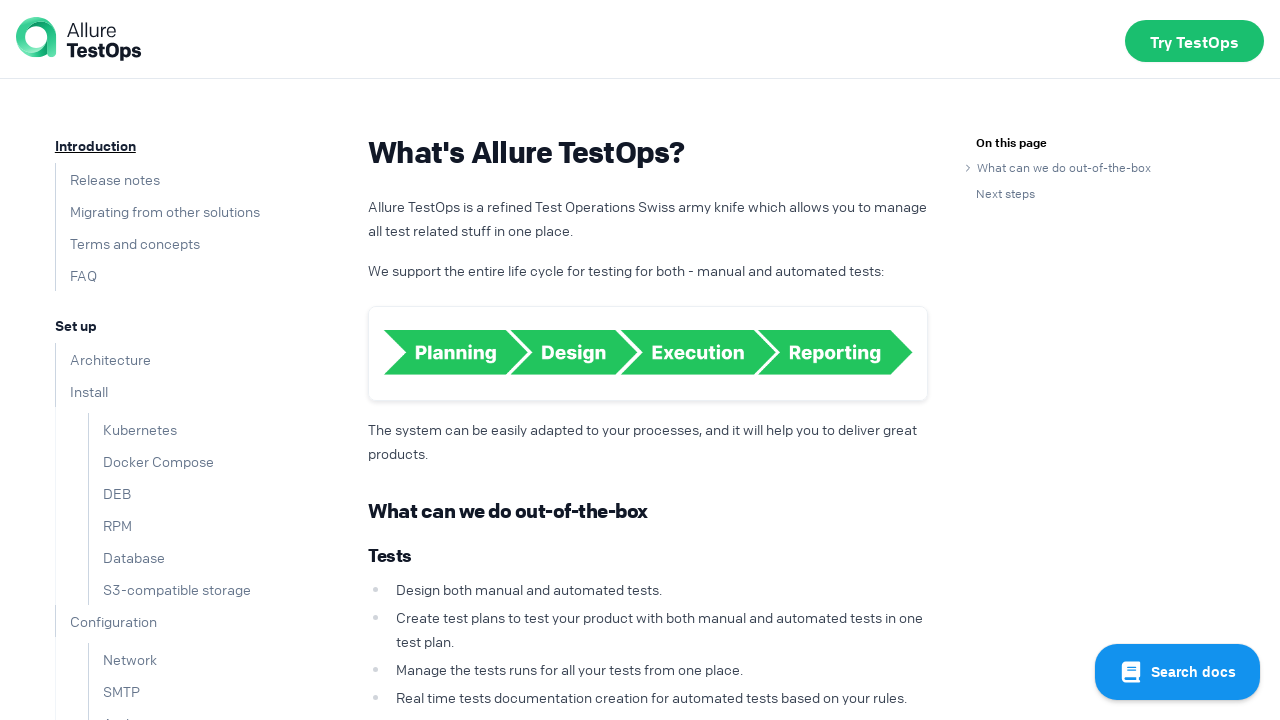